Tests a practice registration form by filling in personal details including name, email, gender, phone number, date of birth, subjects, hobbies, address, state and city, then submits the form.

Starting URL: https://demoqa.com/automation-practice-form

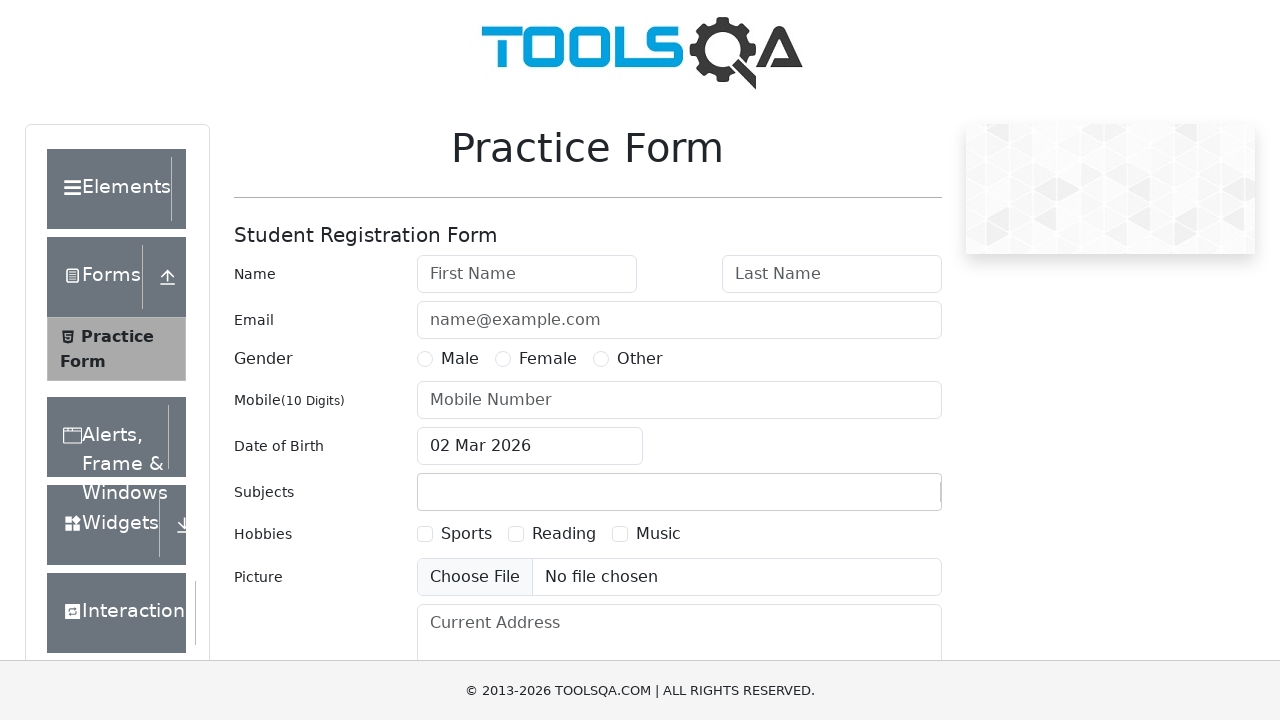

Filled first name field with 'Michael' on #firstName
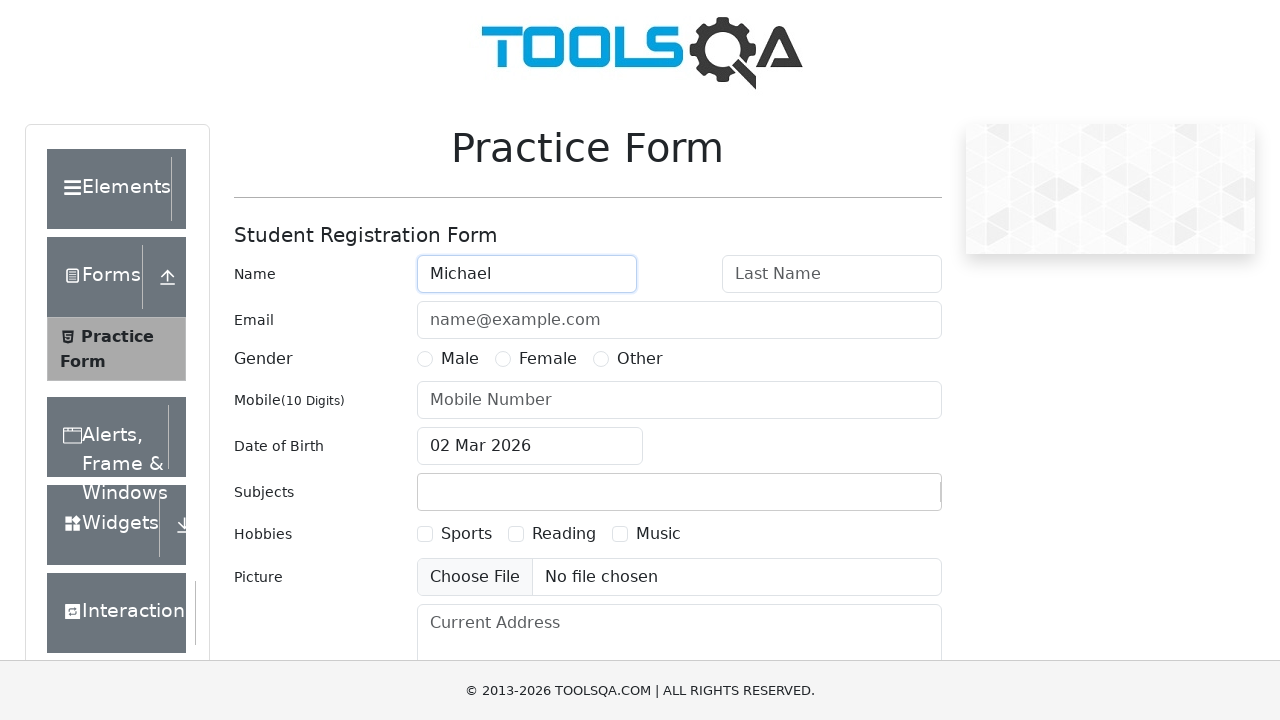

Filled last name field with 'Thompson' on #lastName
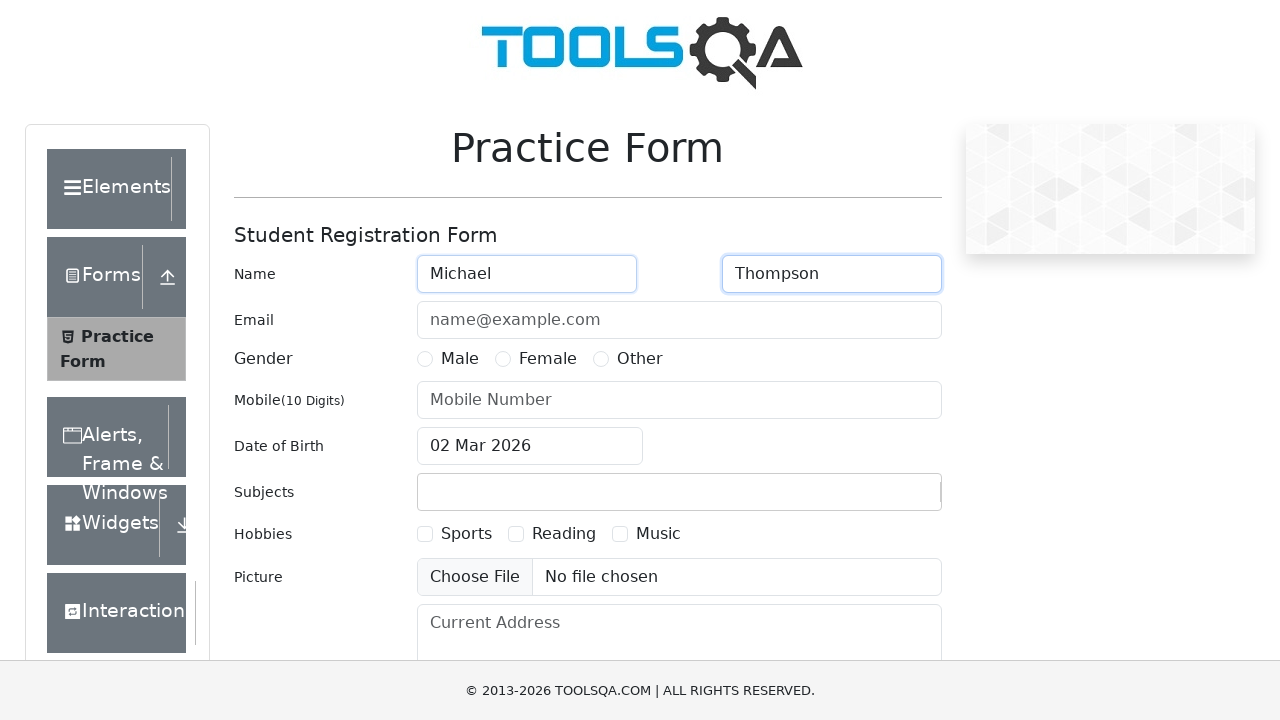

Filled email field with 'michael.thompson@example.com' on #userEmail
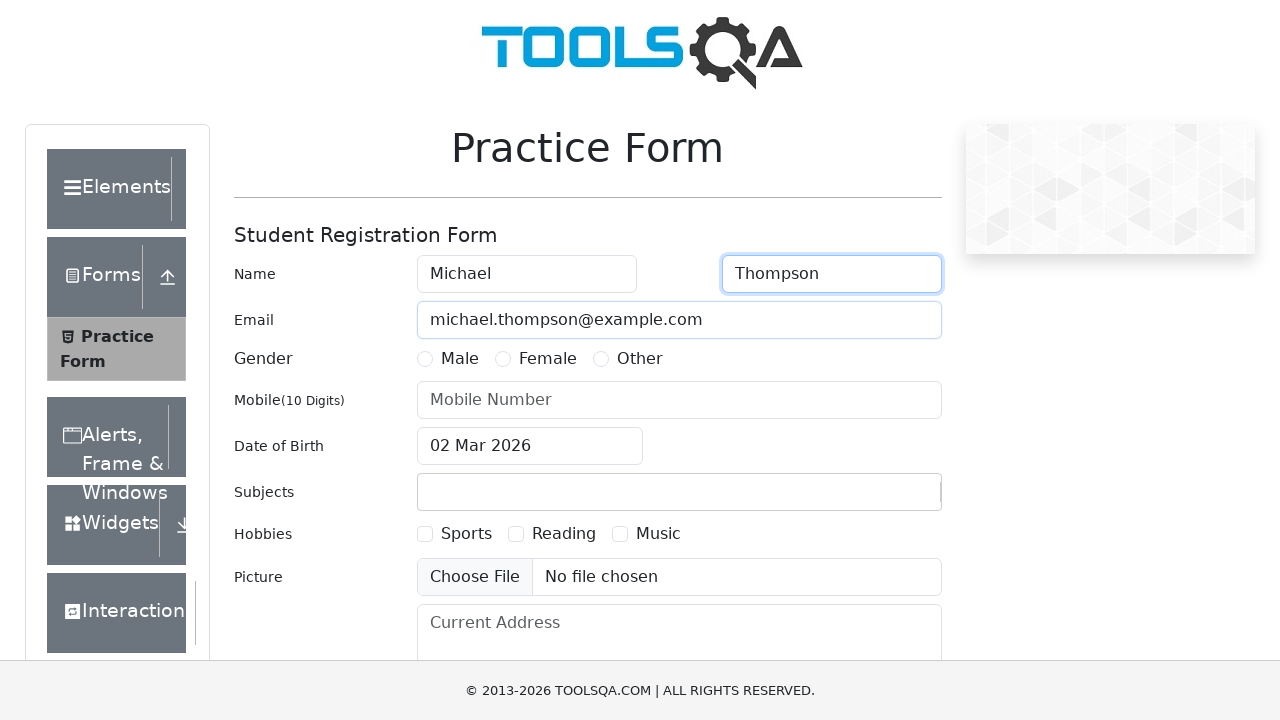

Selected Male gender option at (460, 359) on label[for='gender-radio-1']
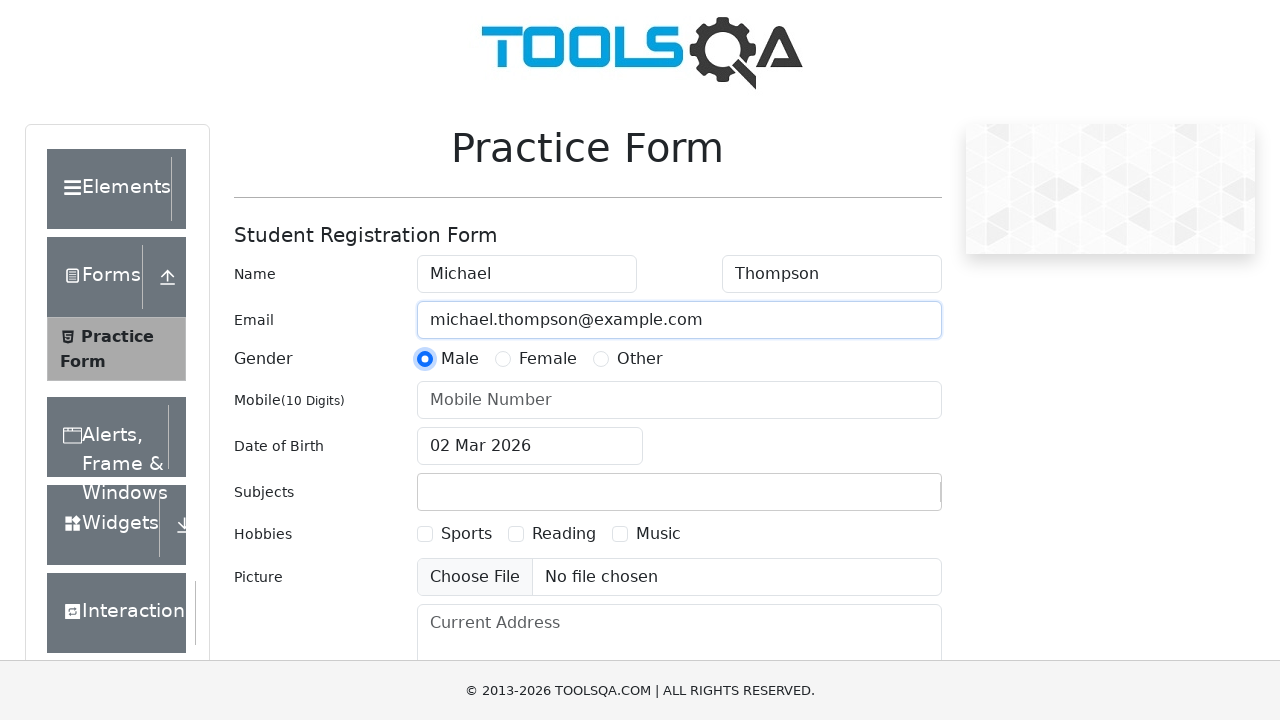

Filled mobile number field with '8529637410' on #userNumber
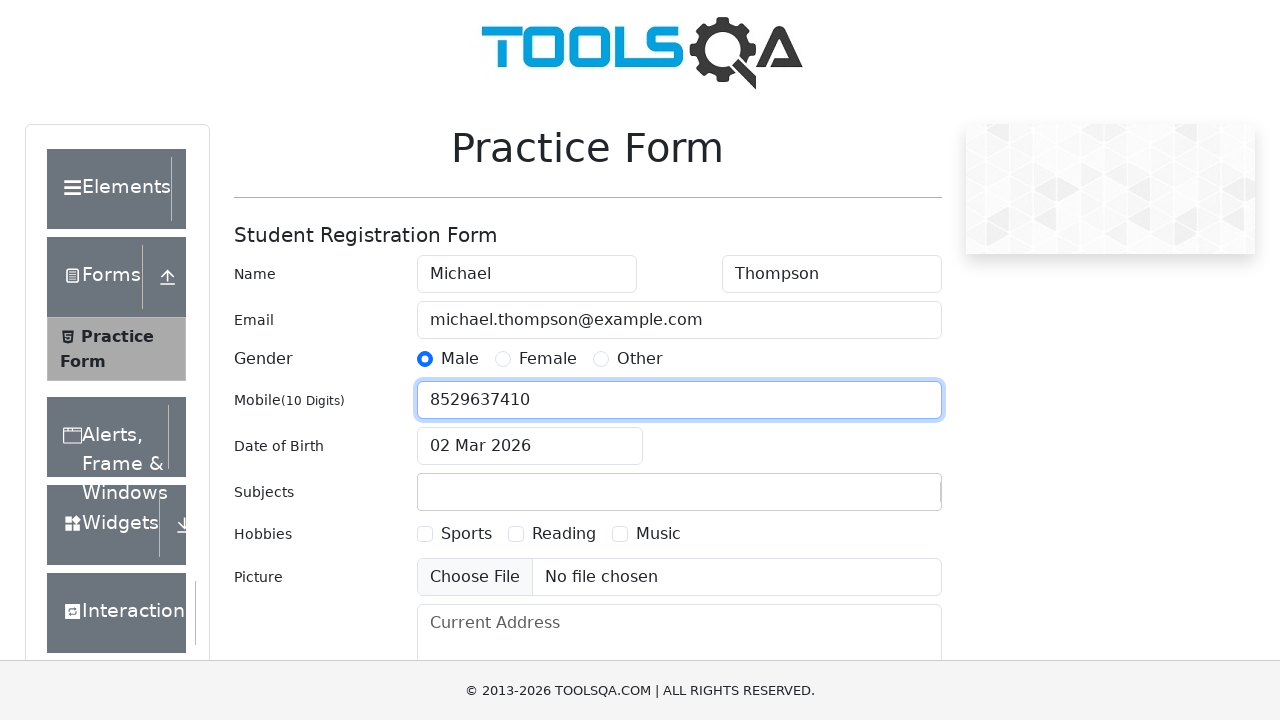

Clicked date of birth field to open date picker at (530, 446) on #dateOfBirthInput
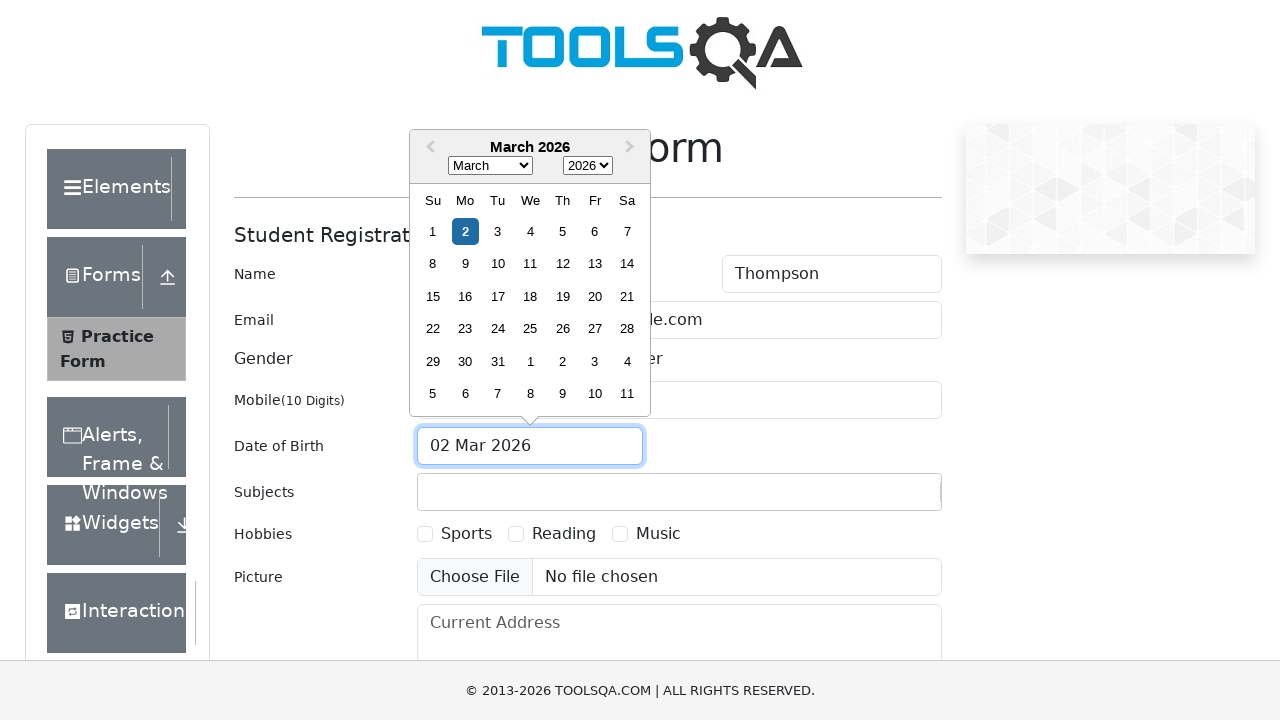

Selected August in the date picker month selector on .react-datepicker__month-select
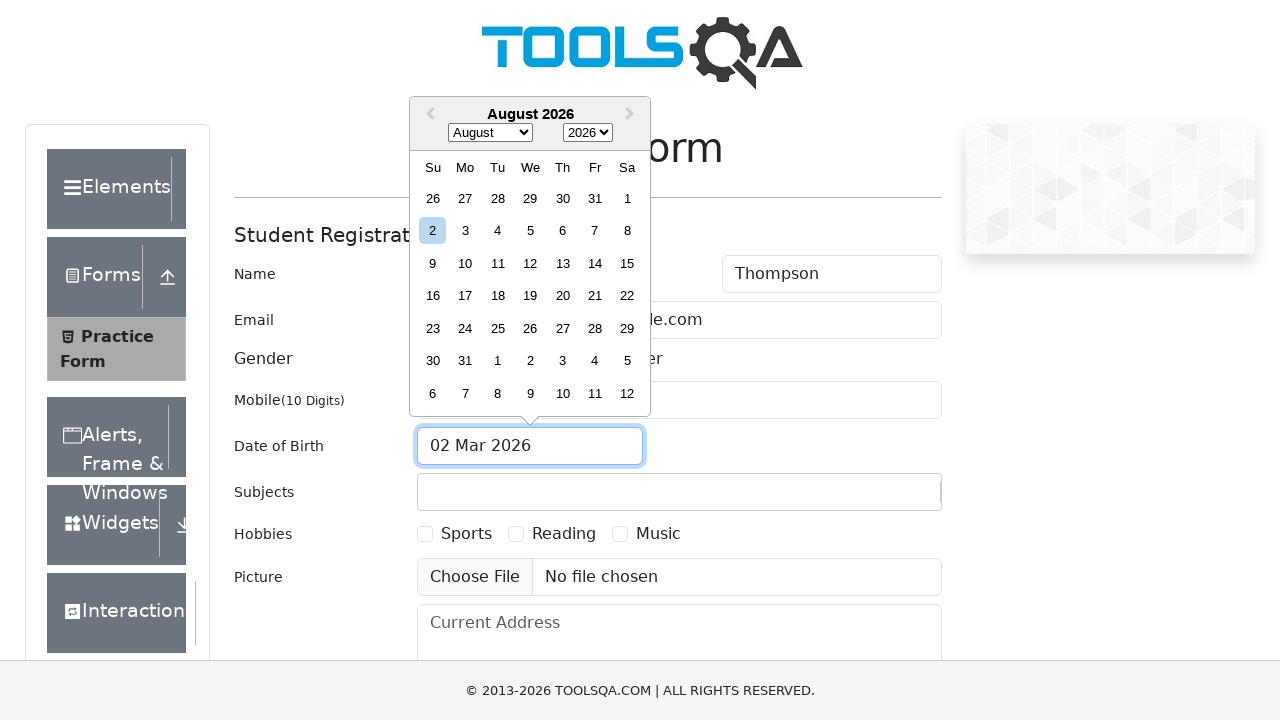

Selected 2000 in the date picker year selector on .react-datepicker__year-select
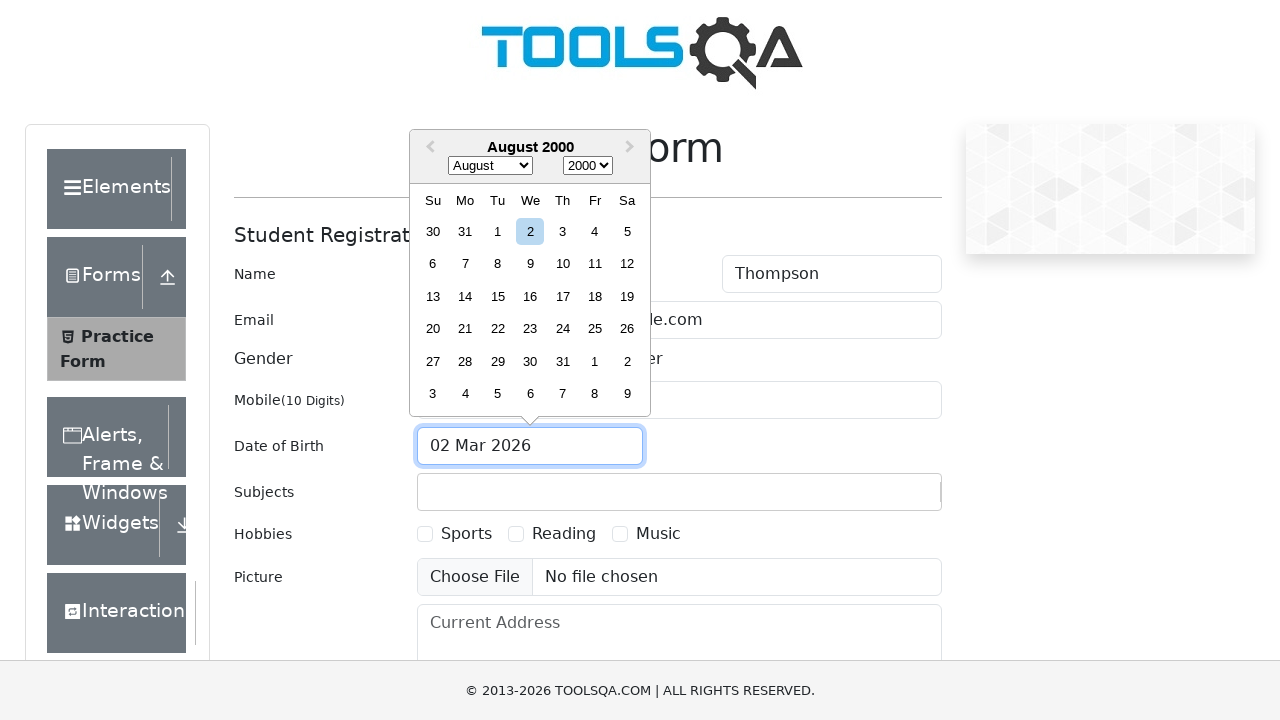

Selected day 15 from the date picker at (498, 296) on .react-datepicker__day--015:not(.react-datepicker__day--outside-month)
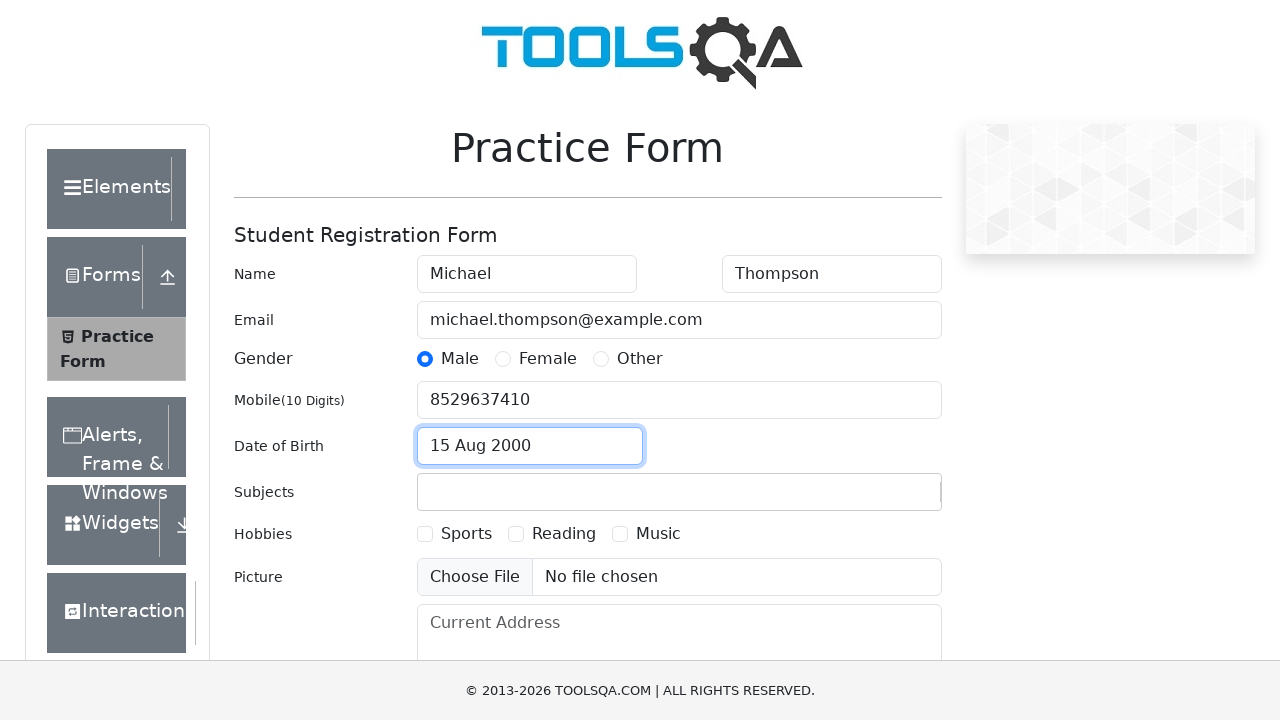

Filled subjects field with 'Computer Science' on #subjectsInput
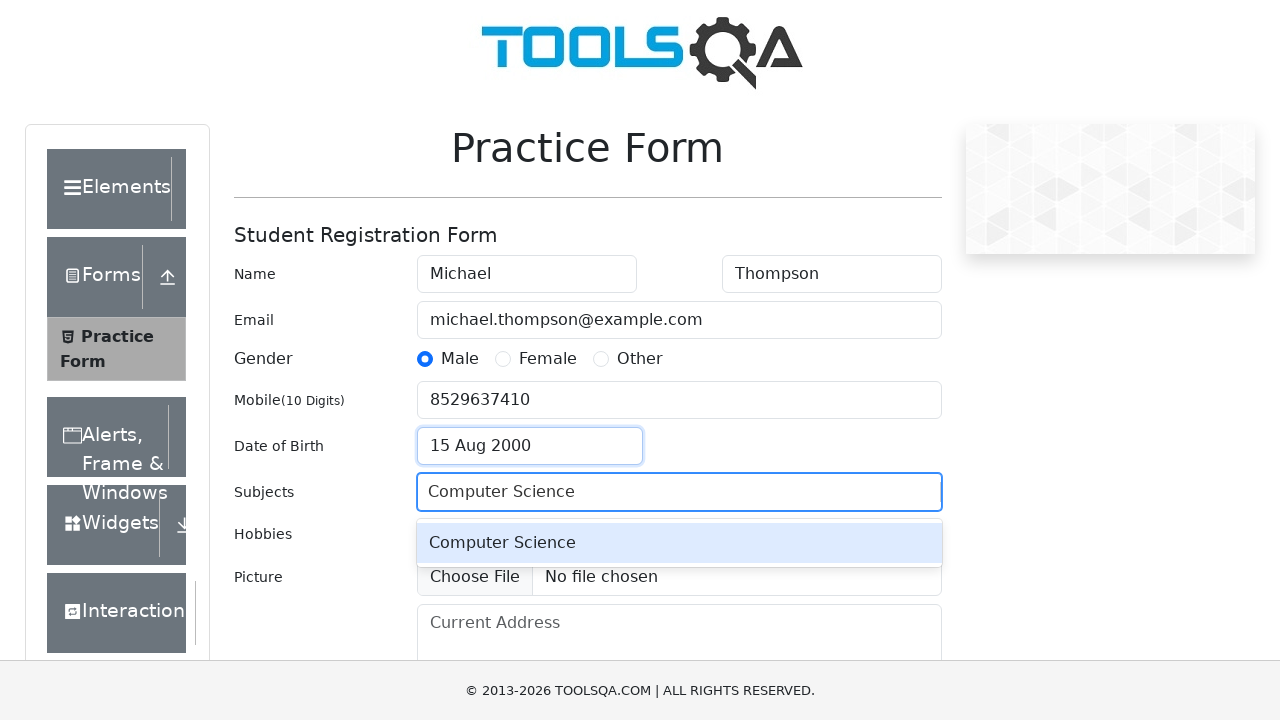

Pressed Enter to confirm subject selection on #subjectsInput
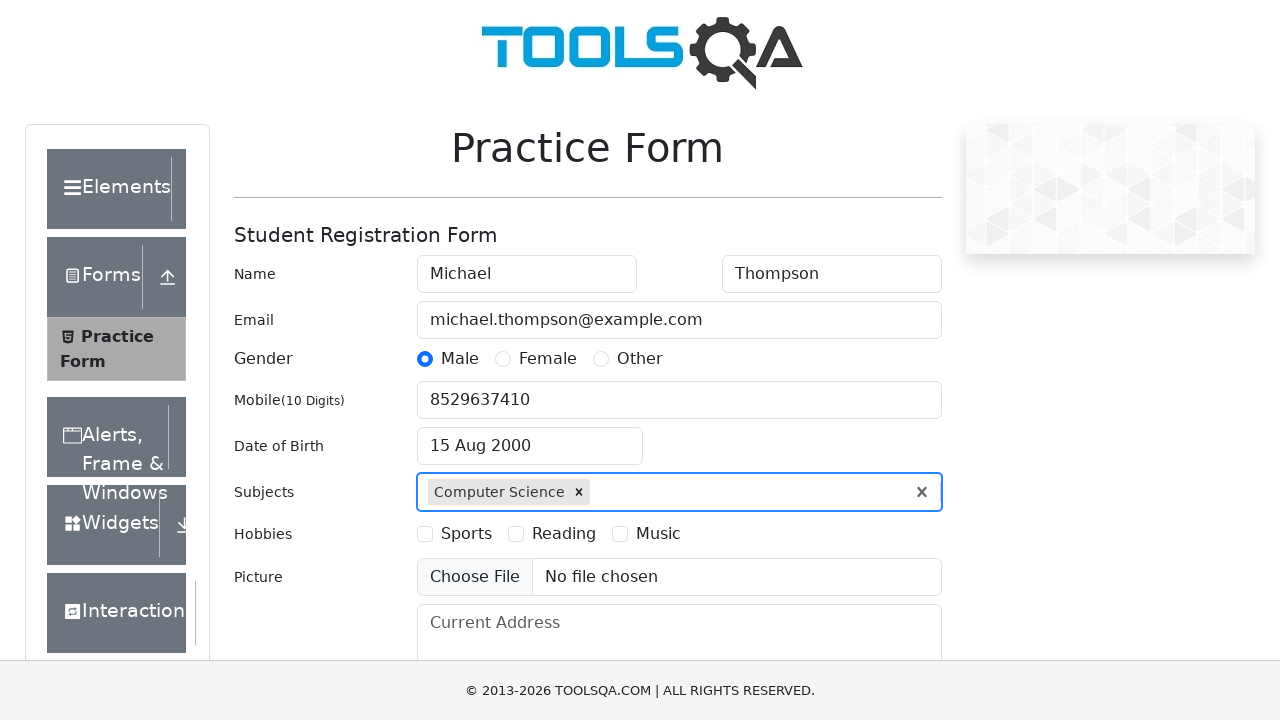

Selected Sports hobby checkbox at (466, 534) on label[for='hobbies-checkbox-1']
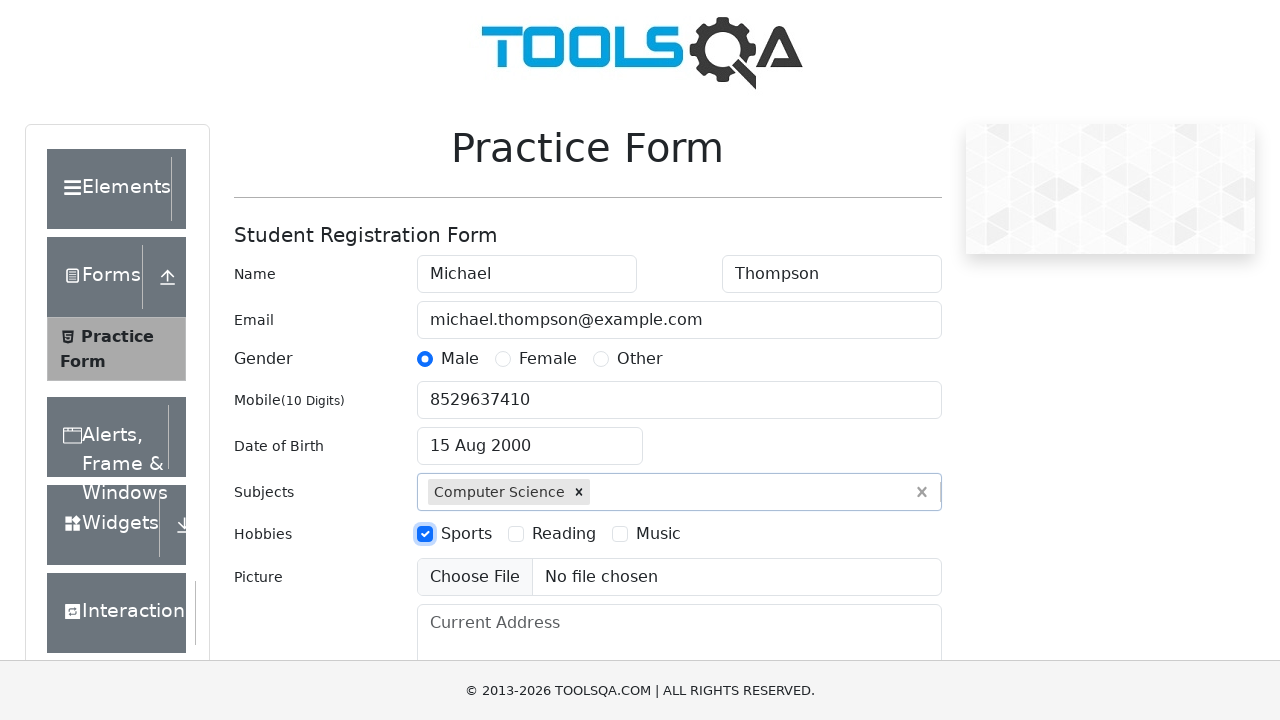

Selected Reading hobby checkbox at (564, 534) on label[for='hobbies-checkbox-2']
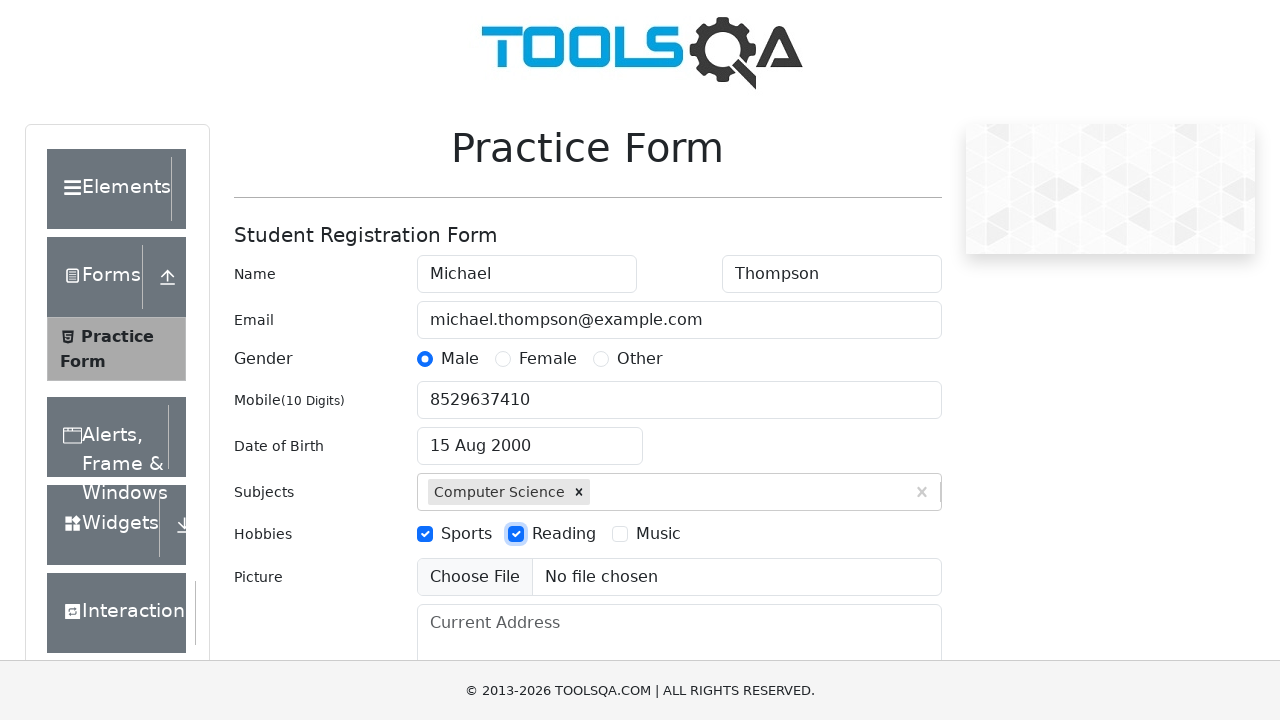

Selected Music hobby checkbox at (658, 534) on label[for='hobbies-checkbox-3']
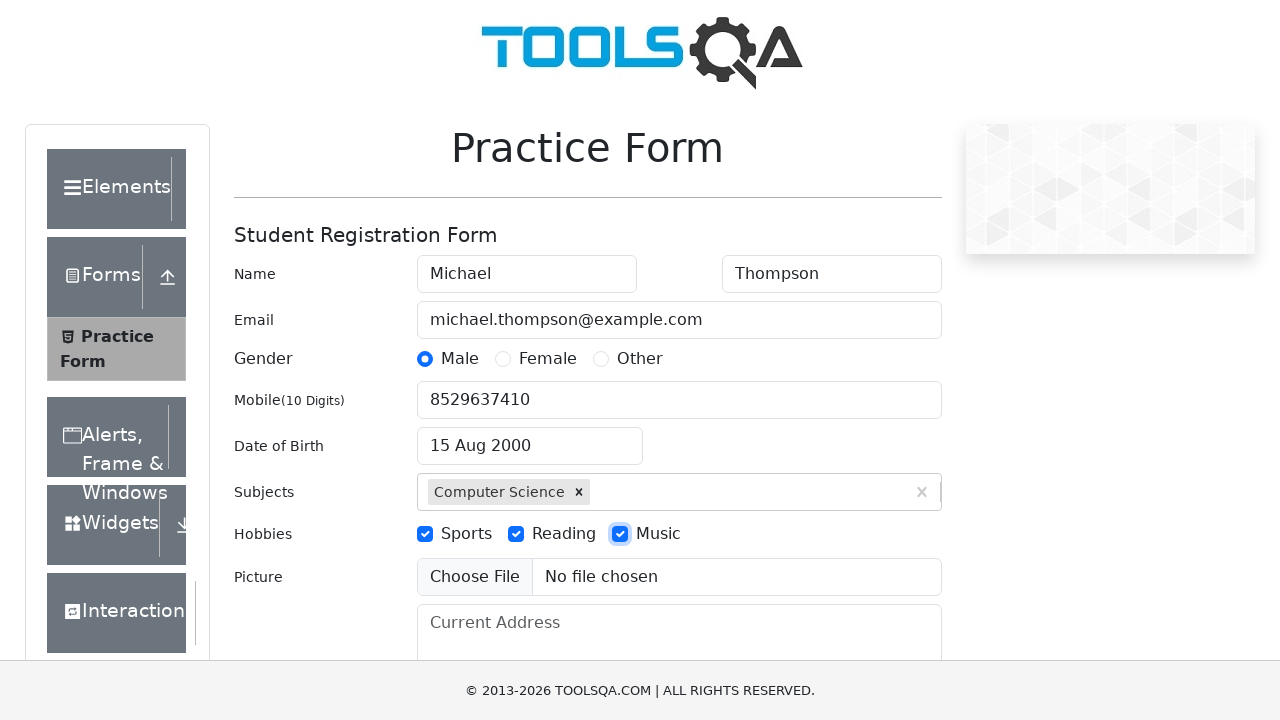

Filled current address field with '742 Evergreen Terrace, Springfield, Illinois, USA' on #currentAddress
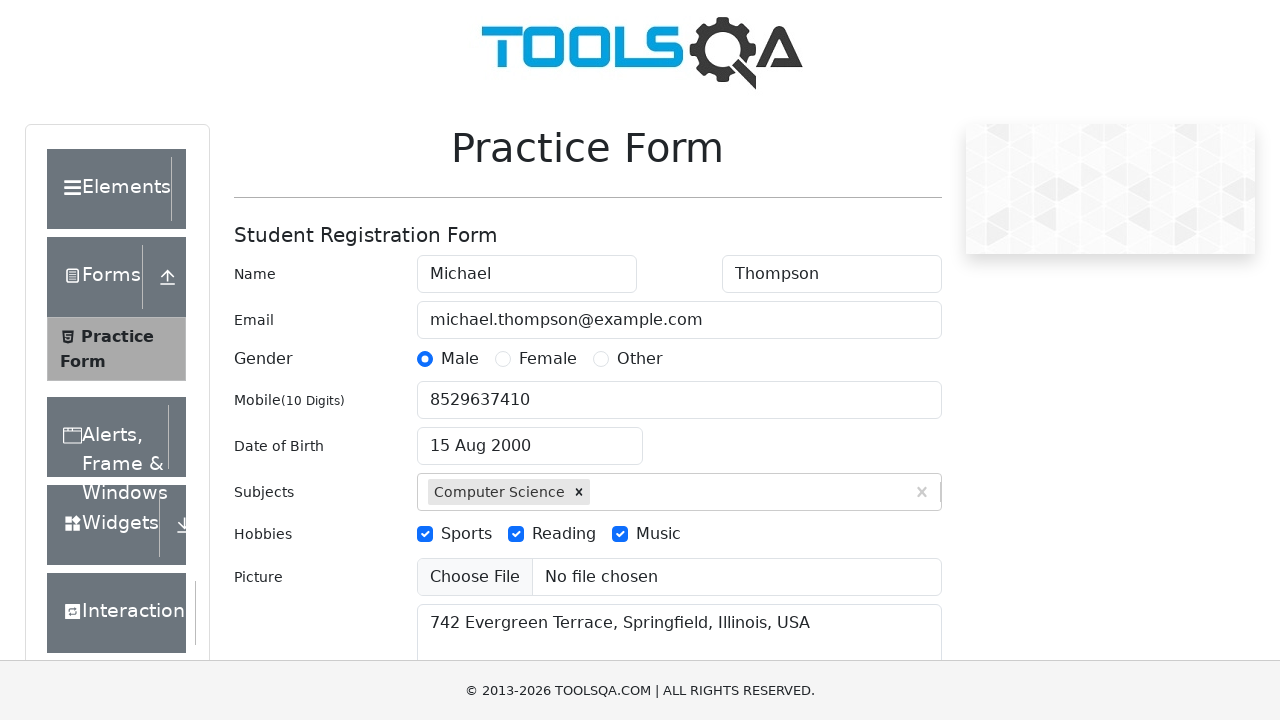

Clicked state dropdown to open state selector at (527, 437) on #state
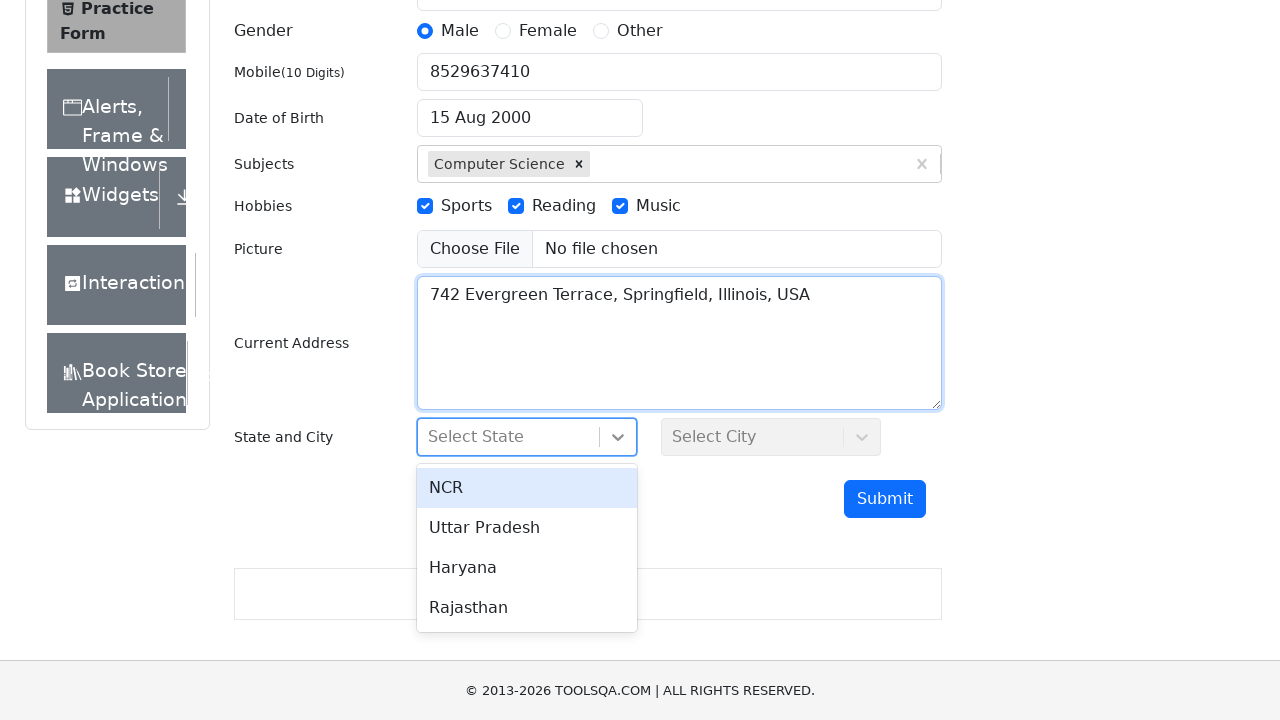

Filled state input field with 'NCR' on #state input
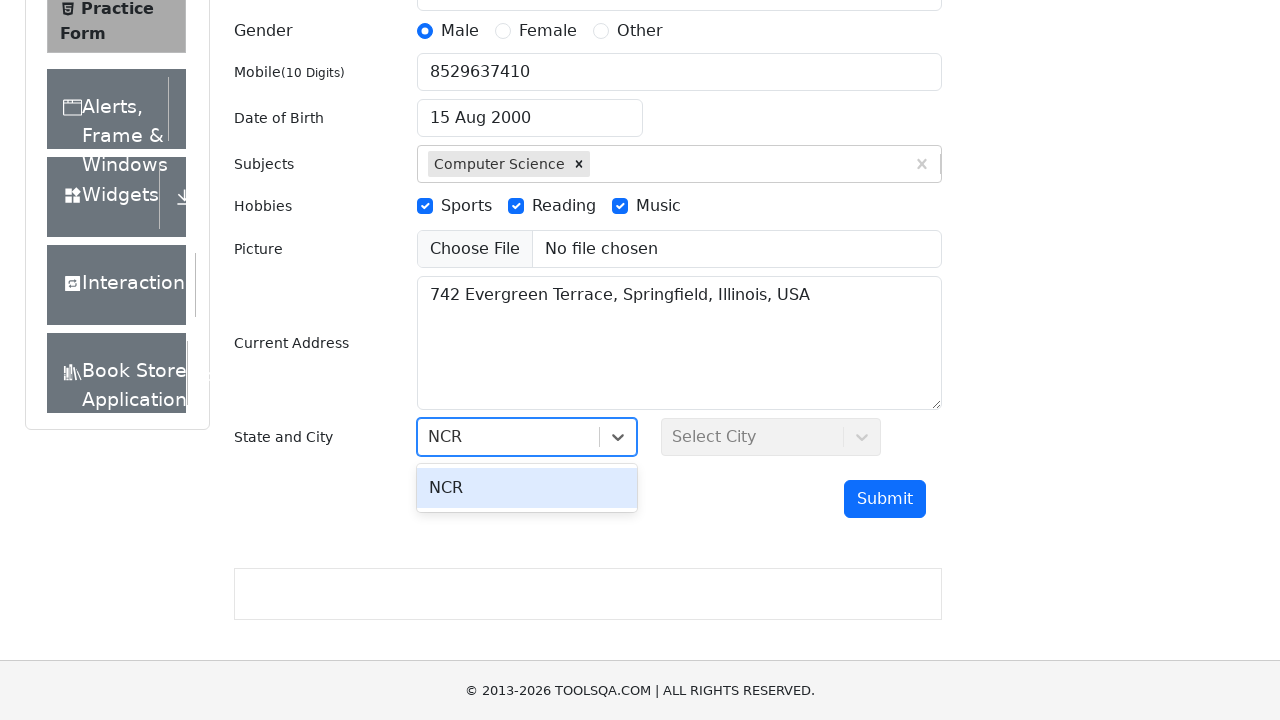

Pressed Enter to confirm state selection on #state input
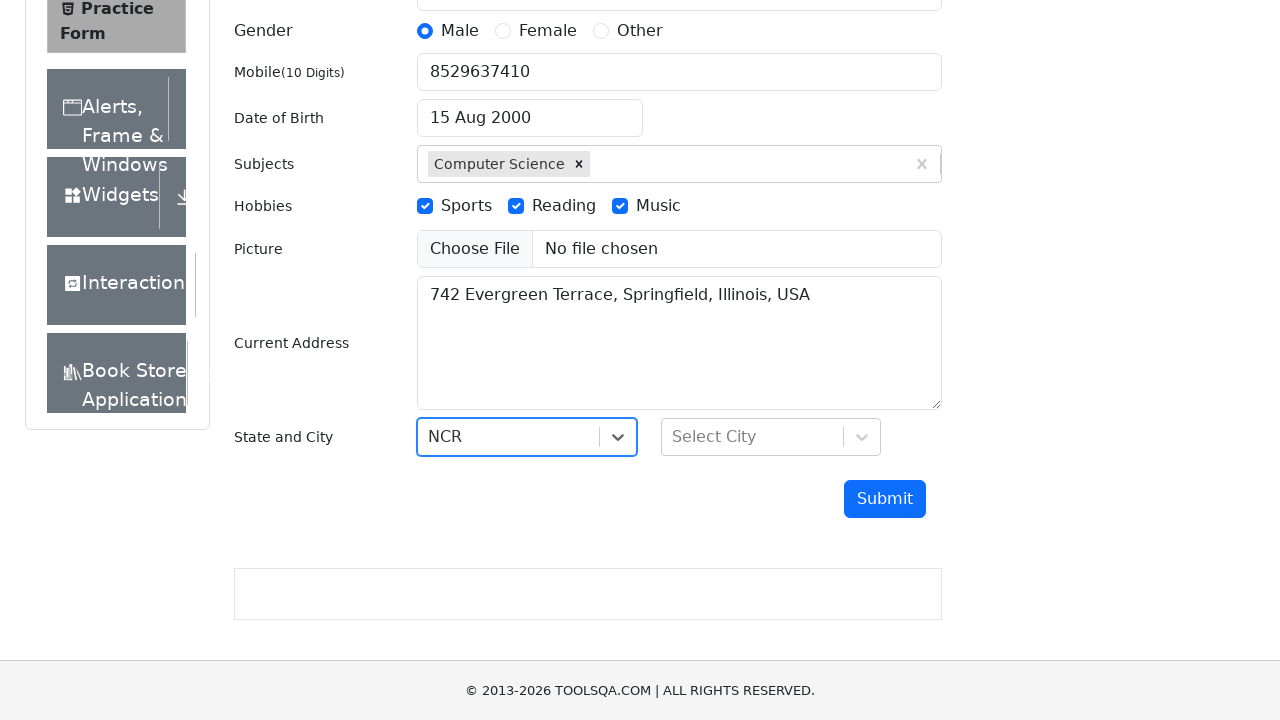

Clicked city dropdown to open city selector at (771, 437) on #city
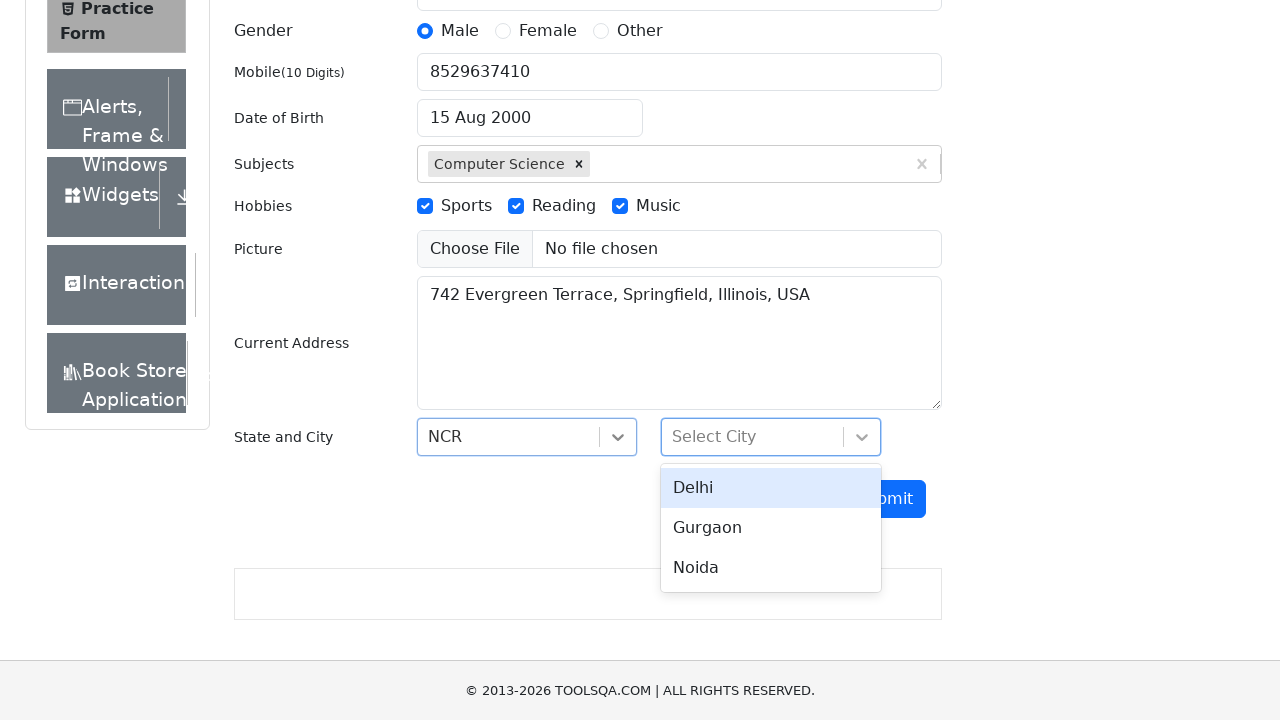

Filled city input field with 'Noida' on #city input
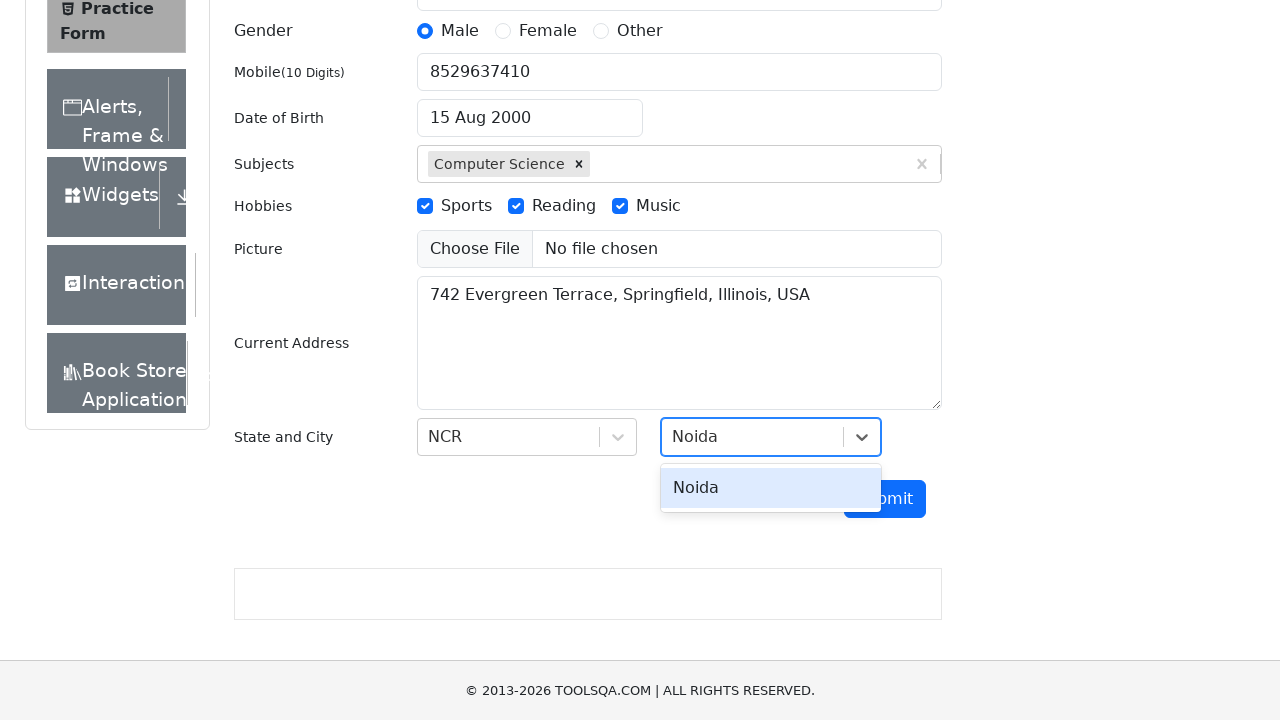

Pressed Enter to confirm city selection on #city input
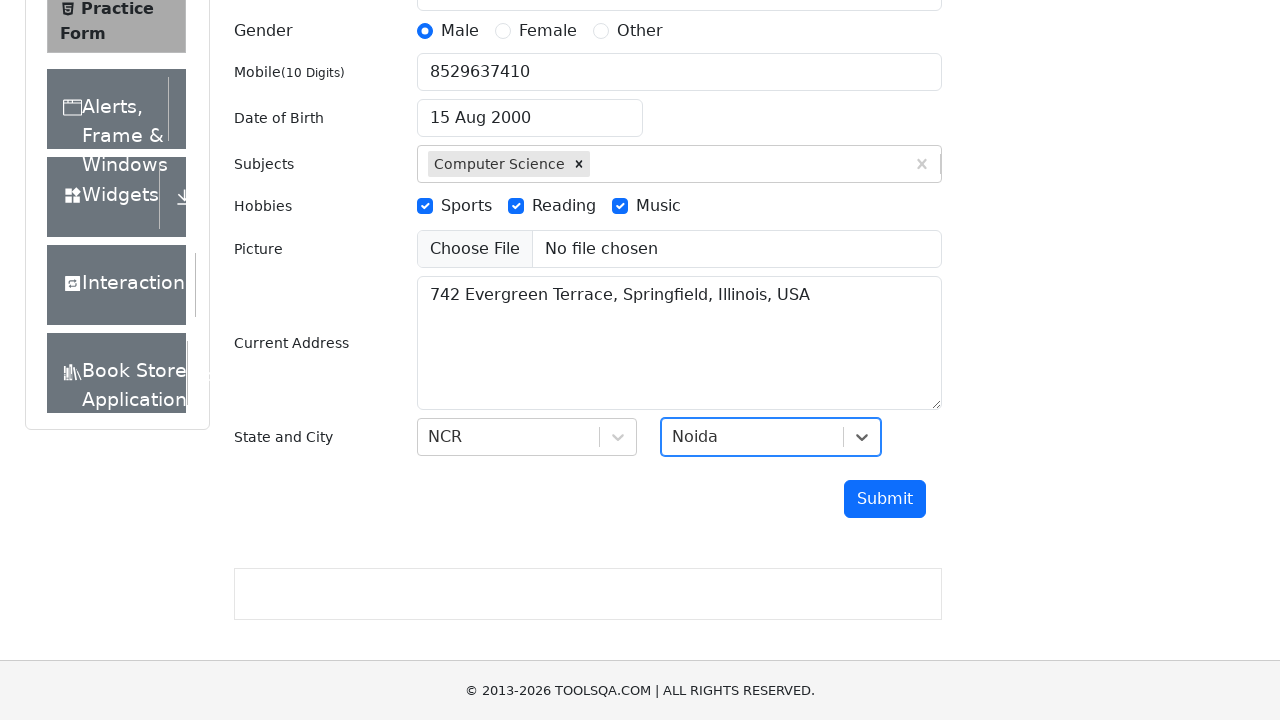

Clicked submit button to submit the form at (885, 499) on #submit
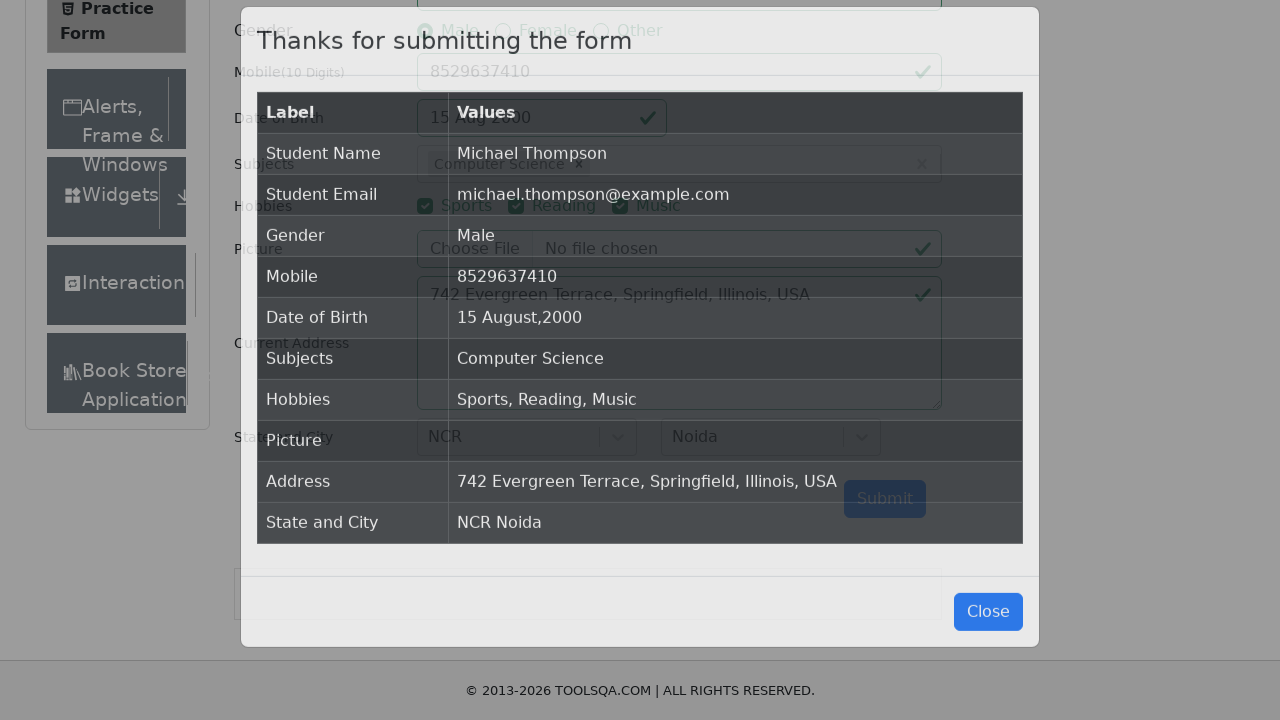

Form submission confirmed - modal dialog appeared
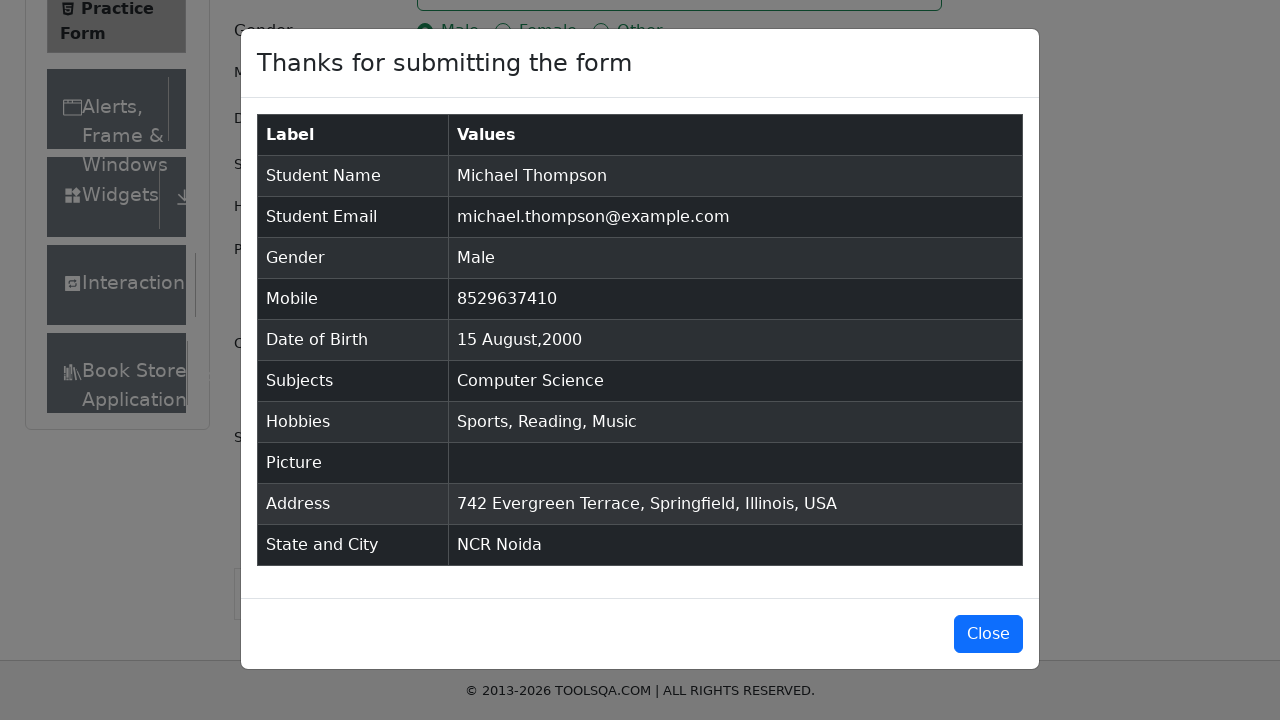

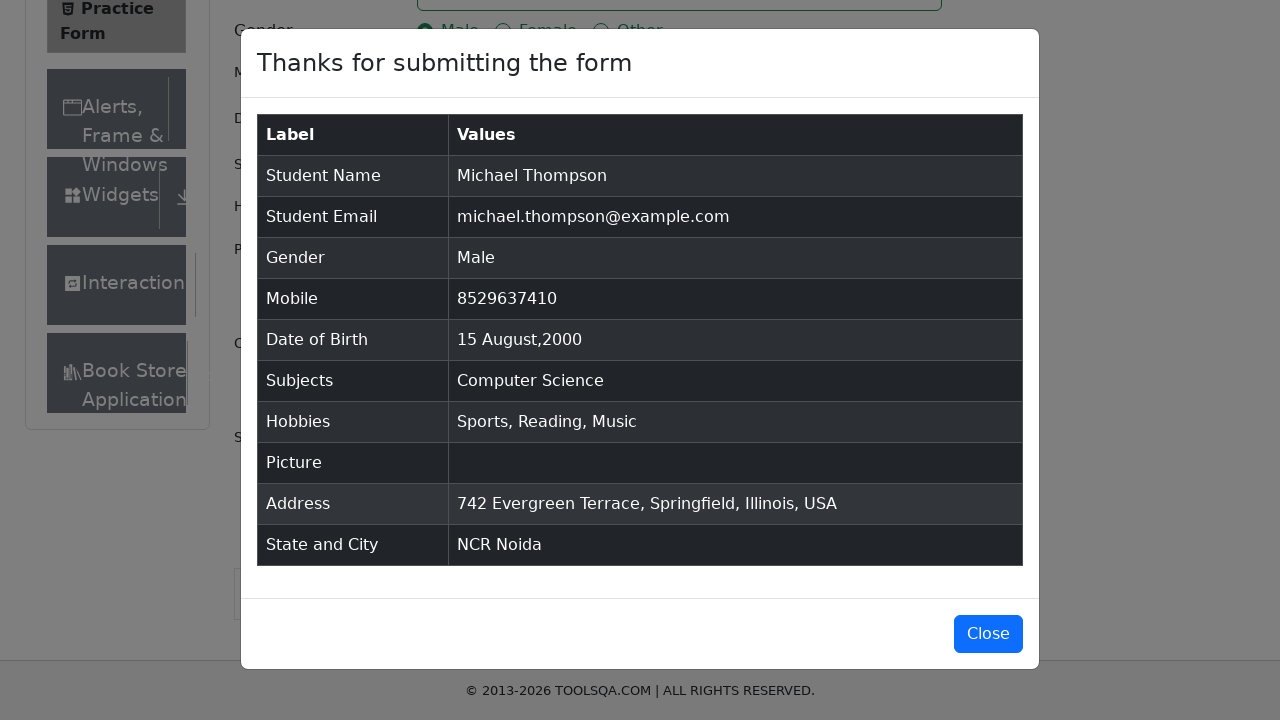